Tests that edits are cancelled when pressing Escape key

Starting URL: https://demo.playwright.dev/todomvc

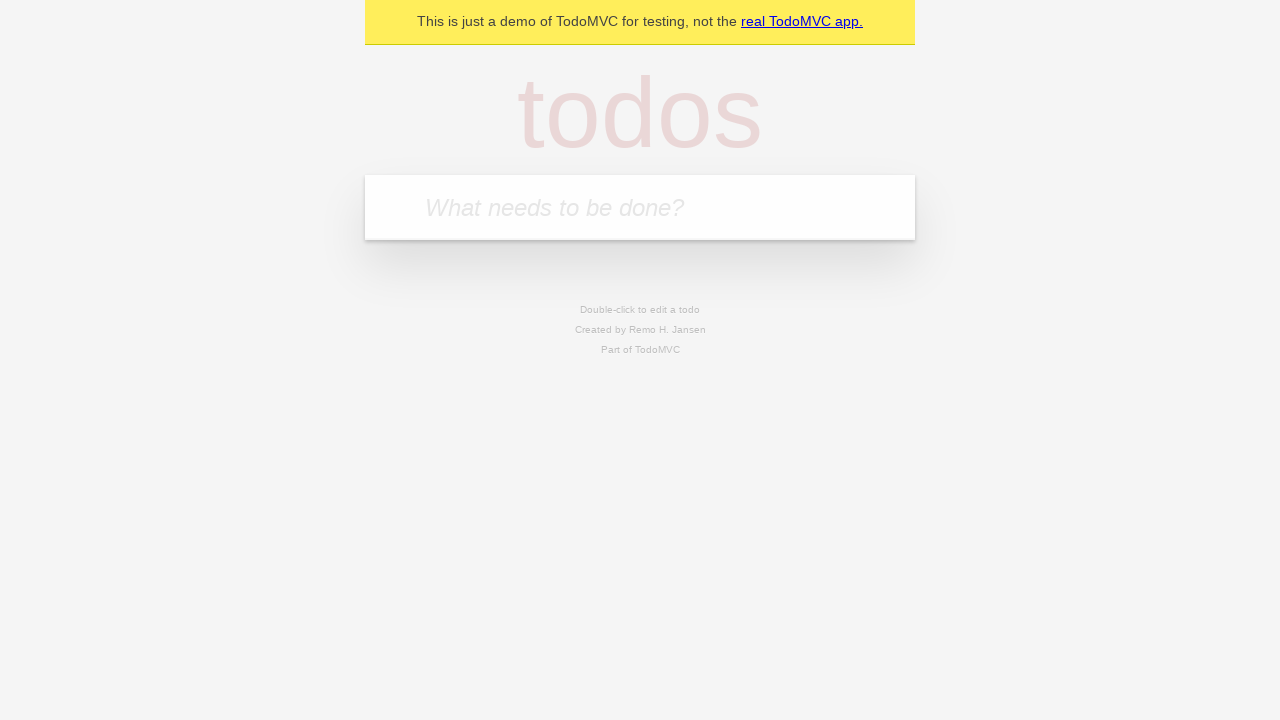

Filled todo input with 'buy some cheese' on internal:attr=[placeholder="What needs to be done?"i]
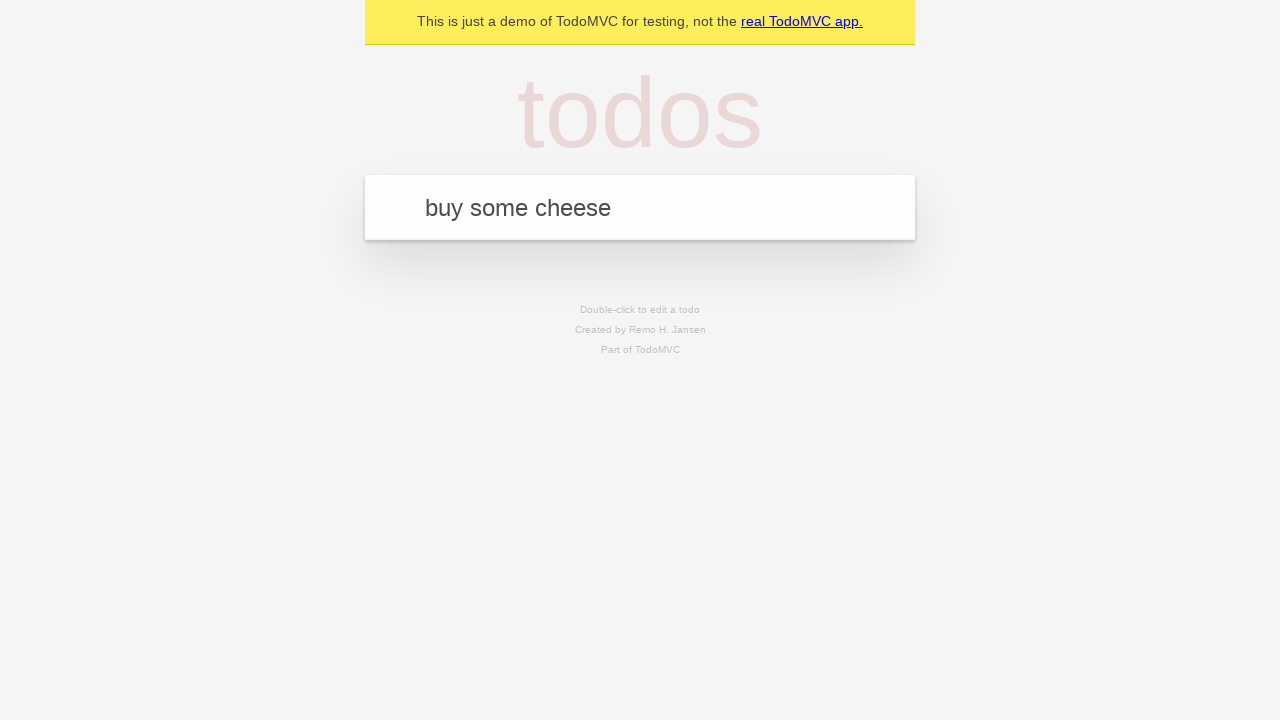

Pressed Enter to add first todo on internal:attr=[placeholder="What needs to be done?"i]
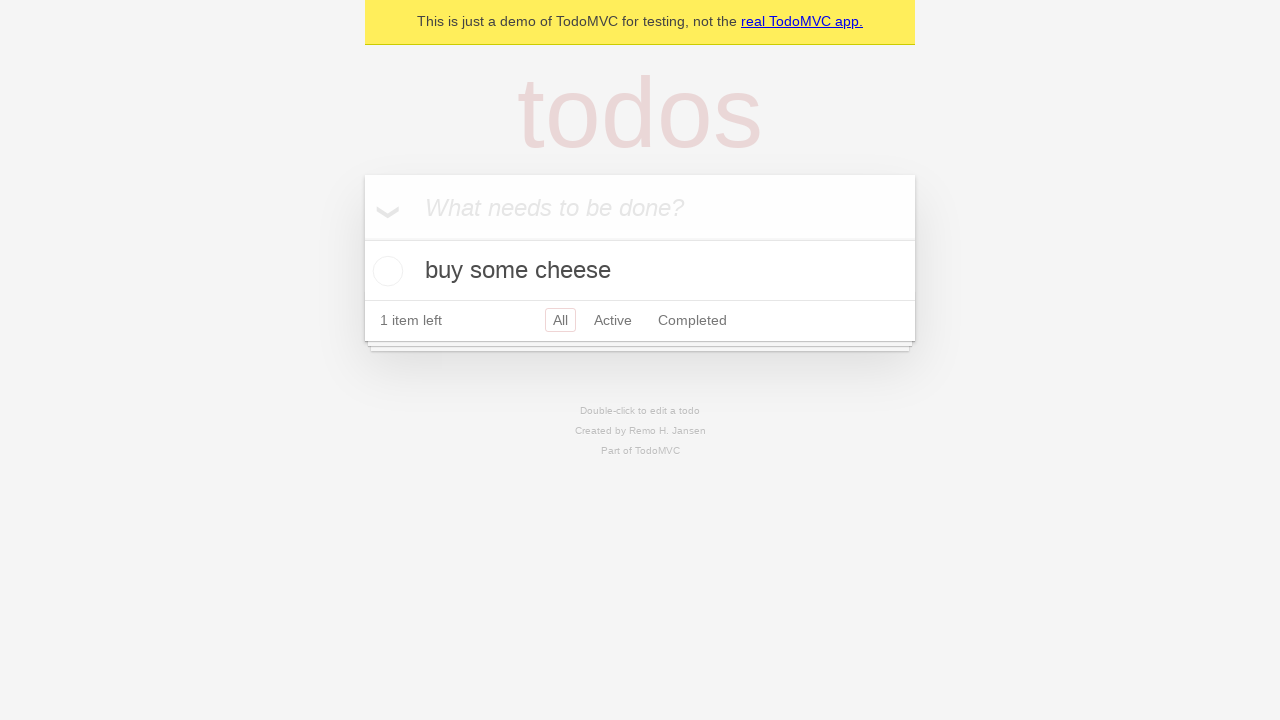

Filled todo input with 'feed the cat' on internal:attr=[placeholder="What needs to be done?"i]
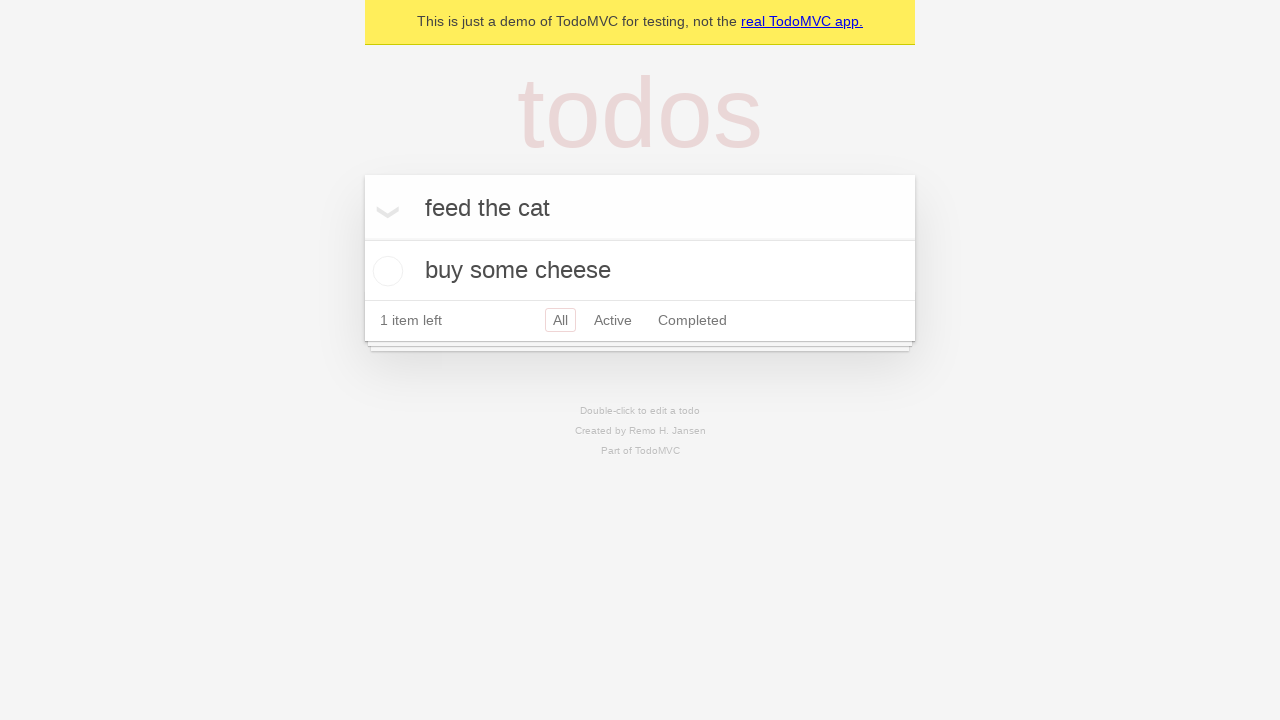

Pressed Enter to add second todo on internal:attr=[placeholder="What needs to be done?"i]
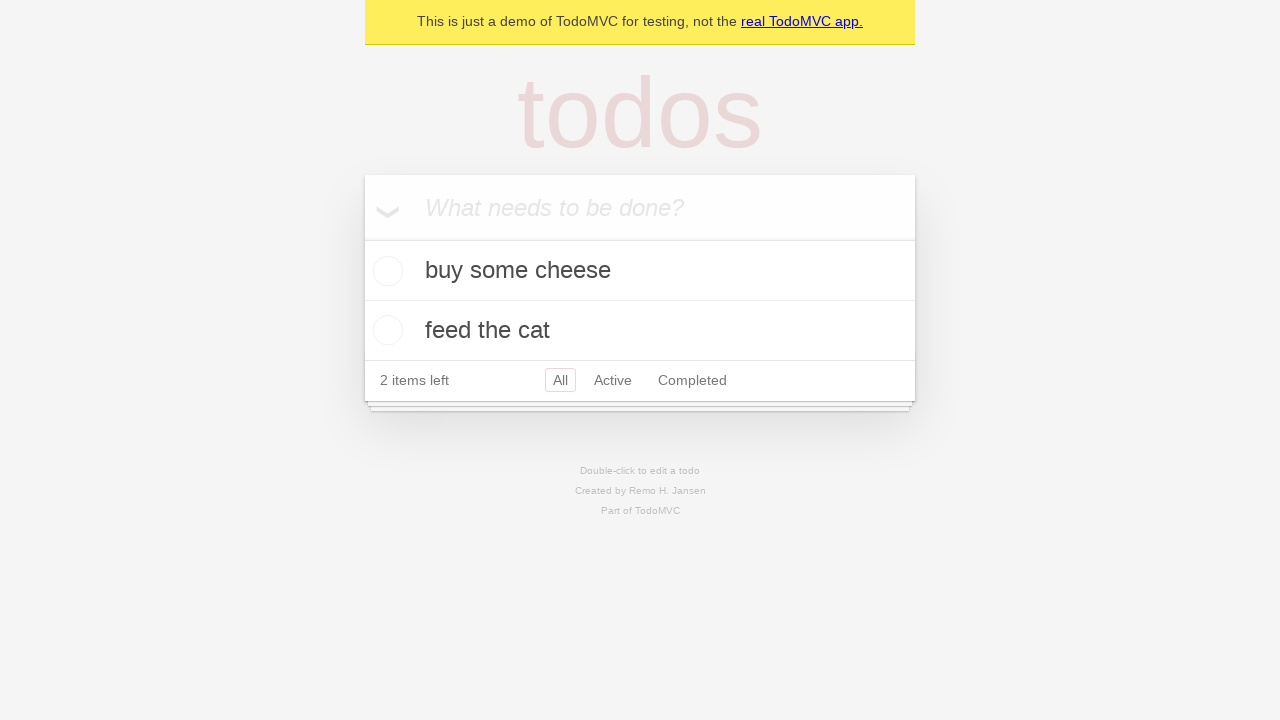

Filled todo input with 'book a doctors appointment' on internal:attr=[placeholder="What needs to be done?"i]
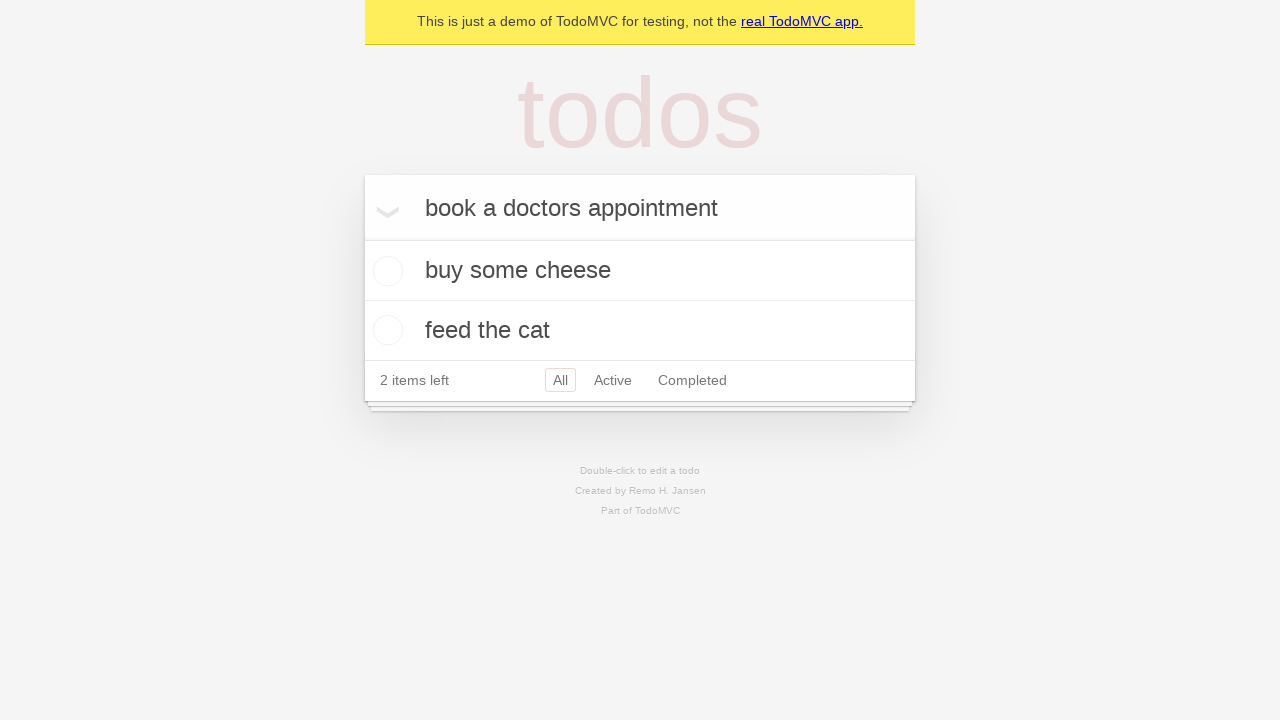

Pressed Enter to add third todo on internal:attr=[placeholder="What needs to be done?"i]
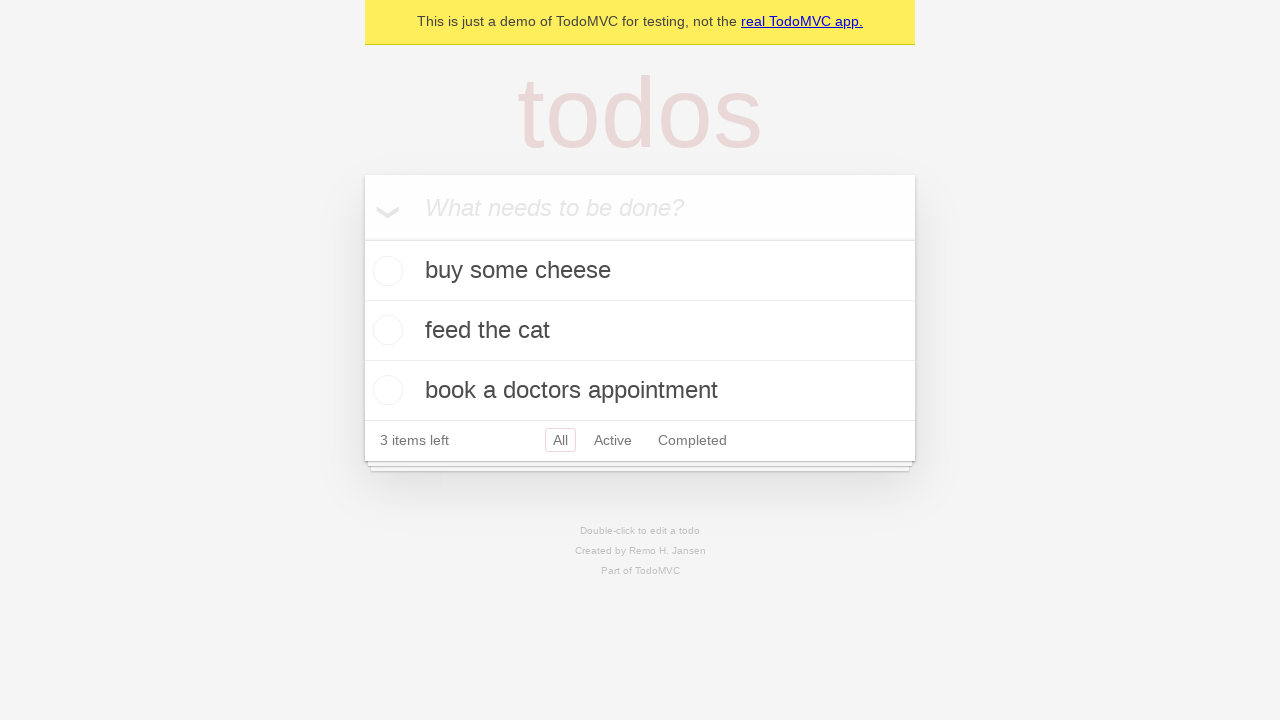

Double-clicked second todo to enter edit mode at (640, 331) on internal:testid=[data-testid="todo-item"s] >> nth=1
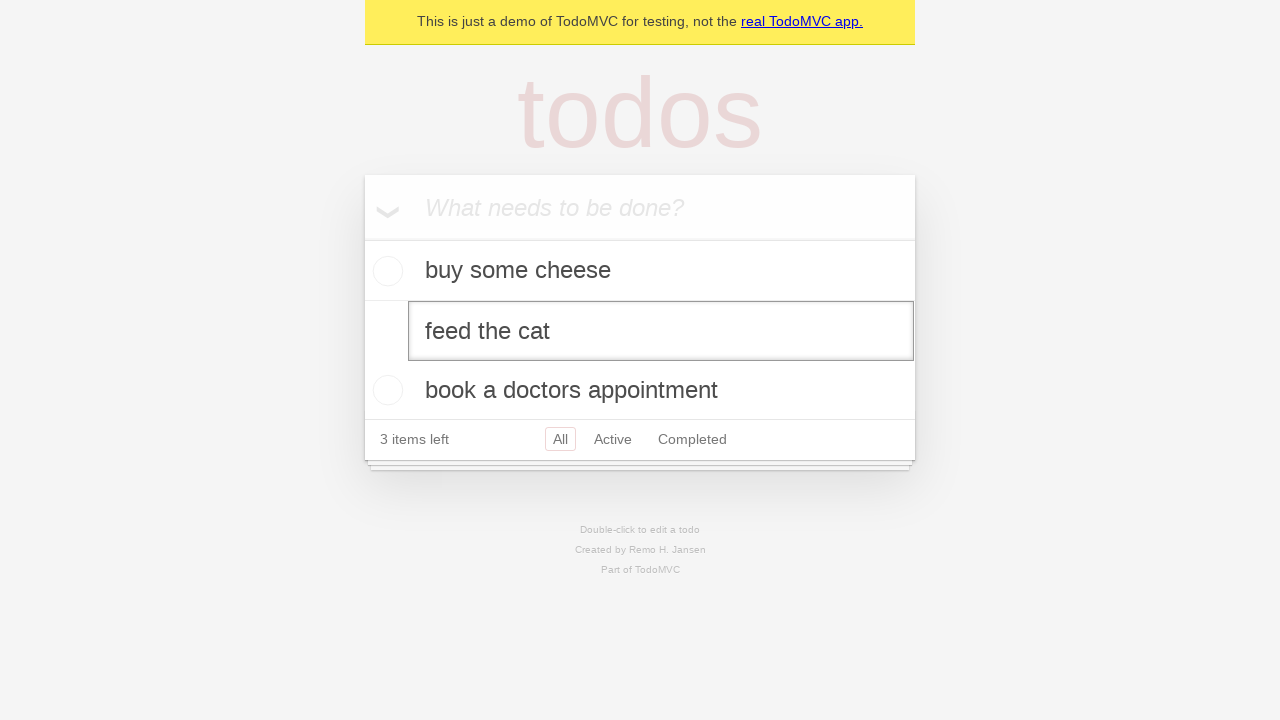

Filled edit textbox with 'buy some sausages' on internal:testid=[data-testid="todo-item"s] >> nth=1 >> internal:role=textbox[nam
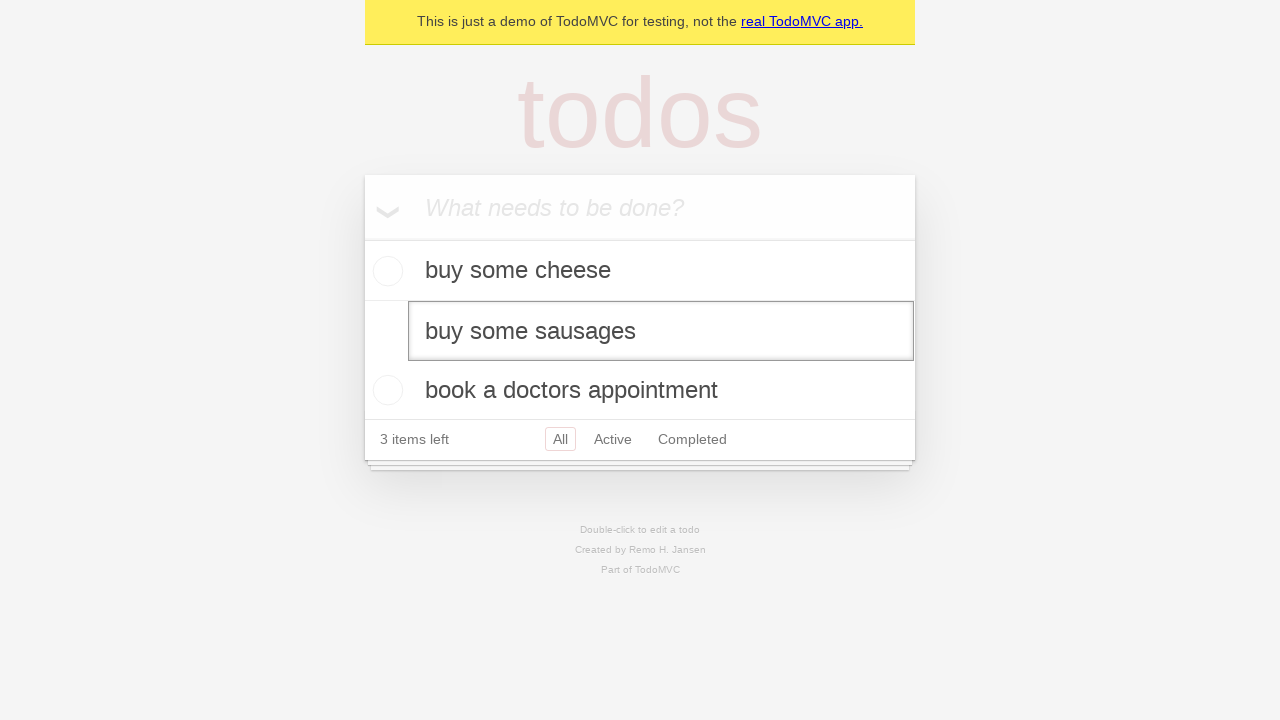

Pressed Escape to cancel edit on internal:testid=[data-testid="todo-item"s] >> nth=1 >> internal:role=textbox[nam
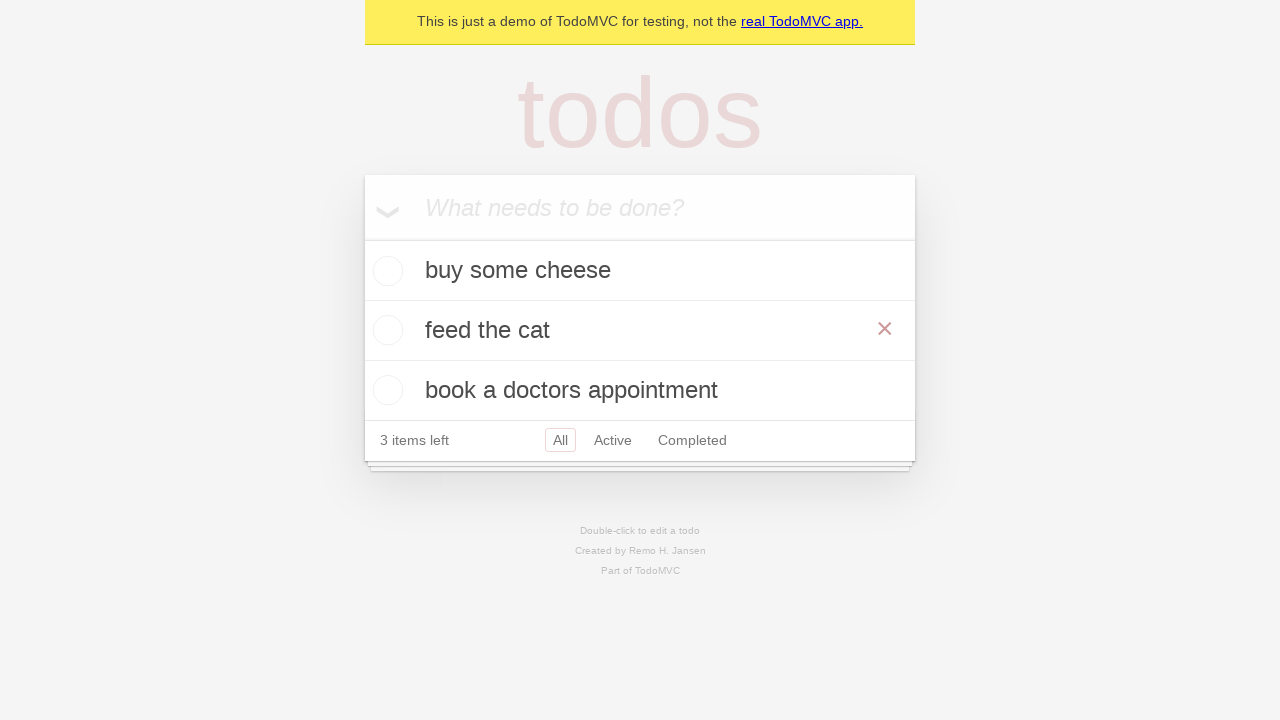

Verified original text 'feed the cat' remains after edit was cancelled
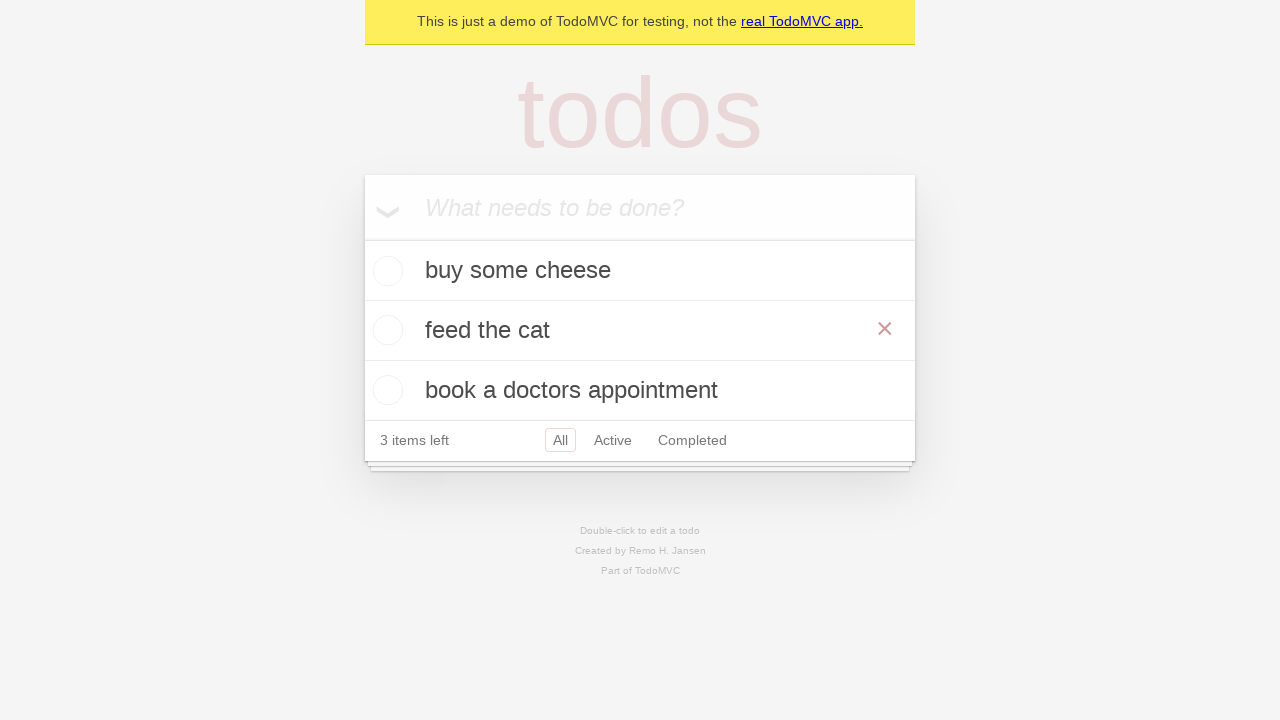

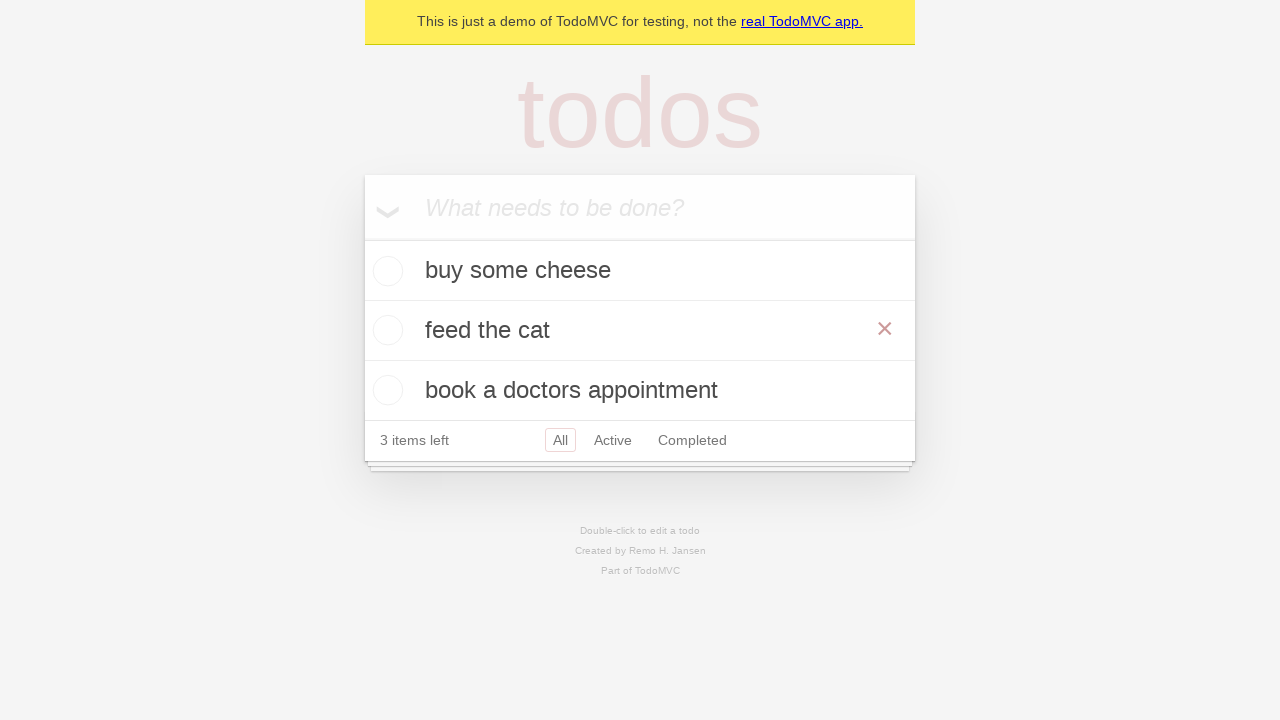